Tests mouse hover functionality by hovering over user avatar images to reveal hidden content

Starting URL: https://the-internet.herokuapp.com/hovers

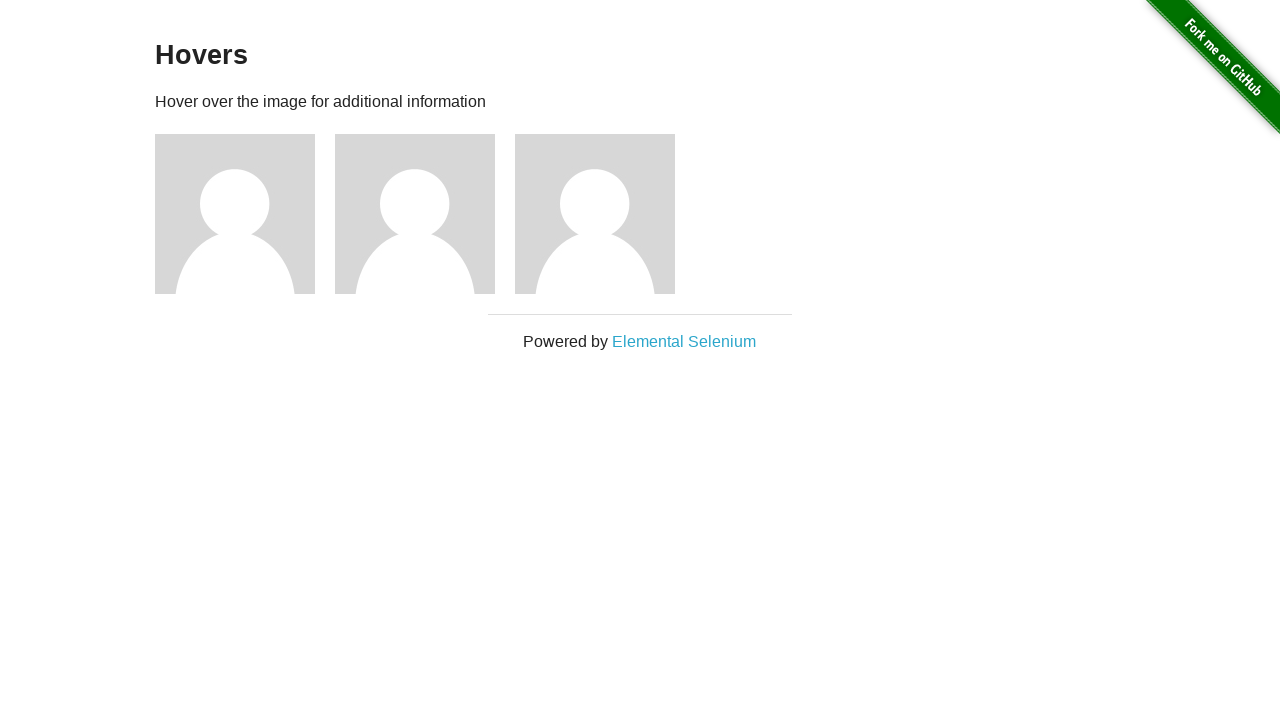

Hovered over the second user avatar image to reveal hidden content at (415, 214) on (//img[@alt='User Avatar'])[2]
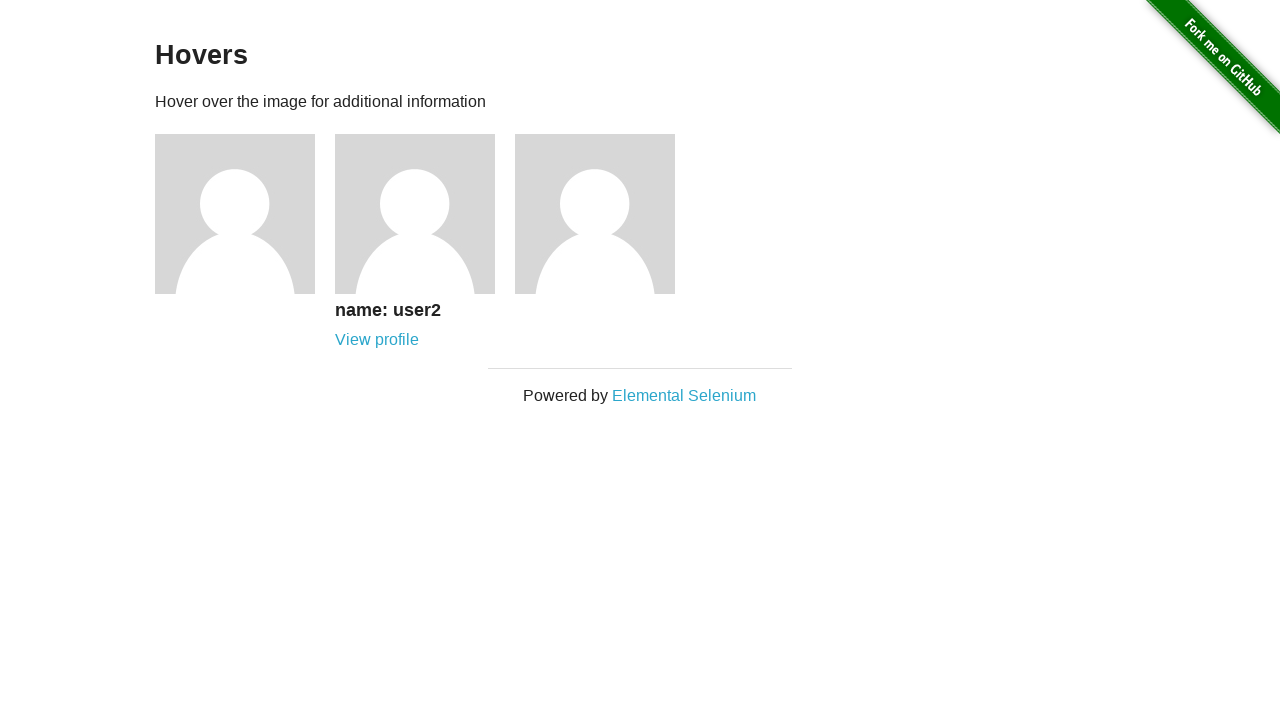

Waited 1 second for hover effect to be visible
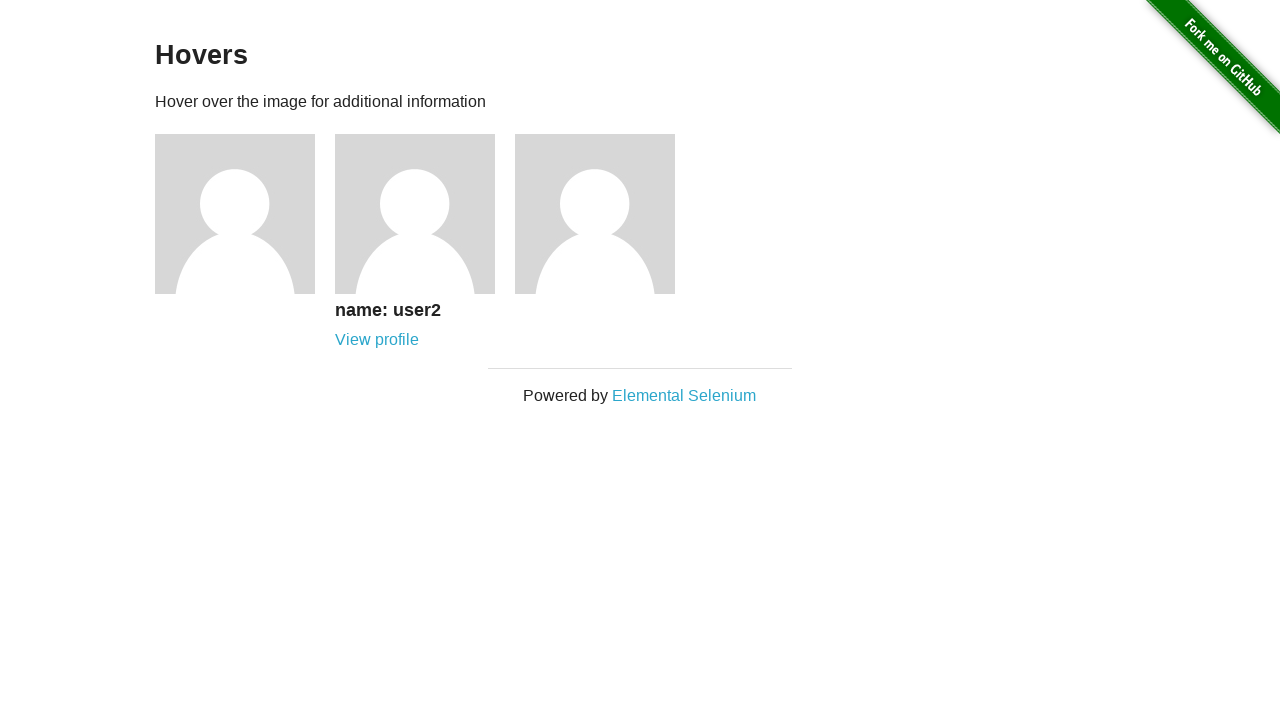

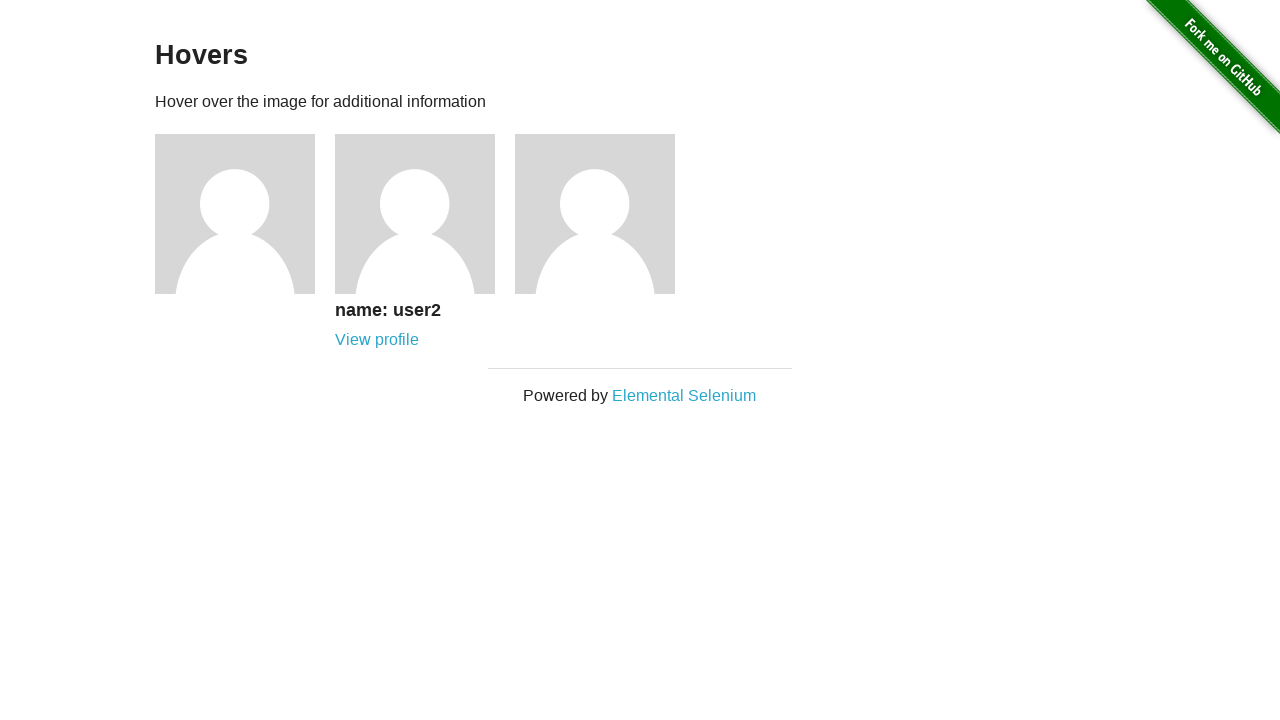